Tests the resizable functionality by clicking and dragging resize handles to change element dimensions

Starting URL: https://jqueryui.com/

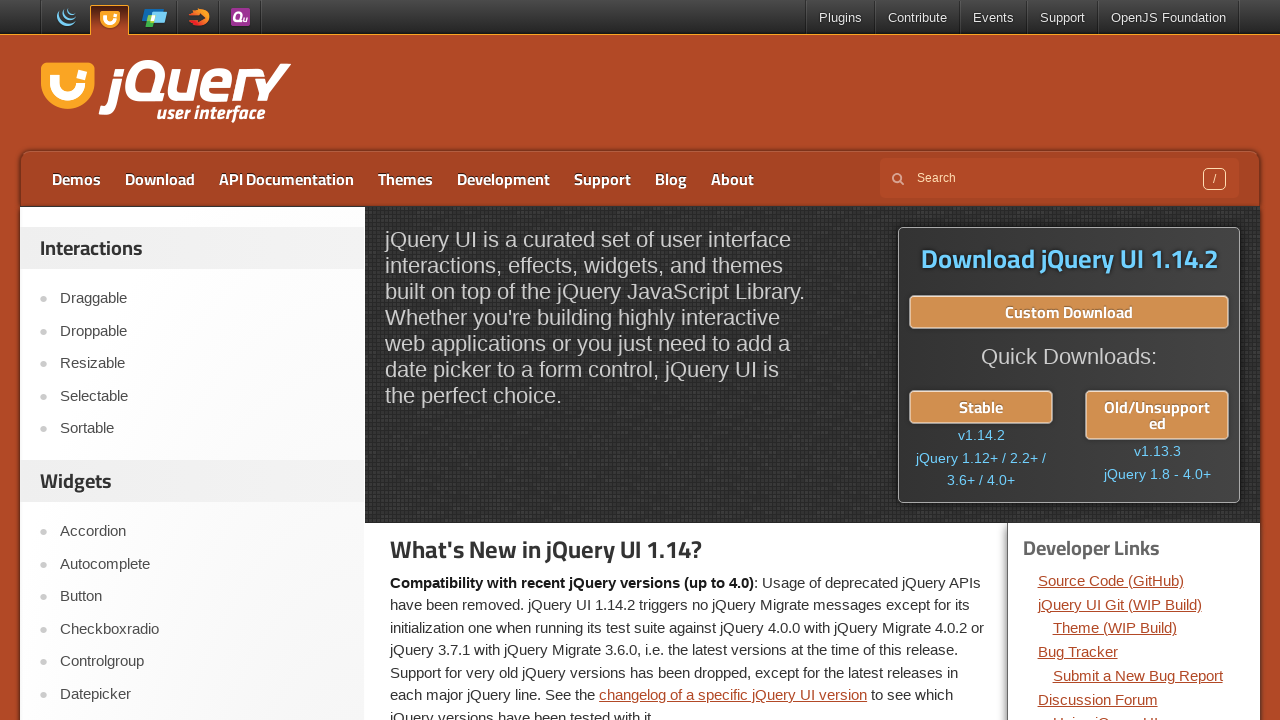

Clicked on Resizable link to navigate to resizable demo at (202, 364) on xpath=//a[text()='Resizable']
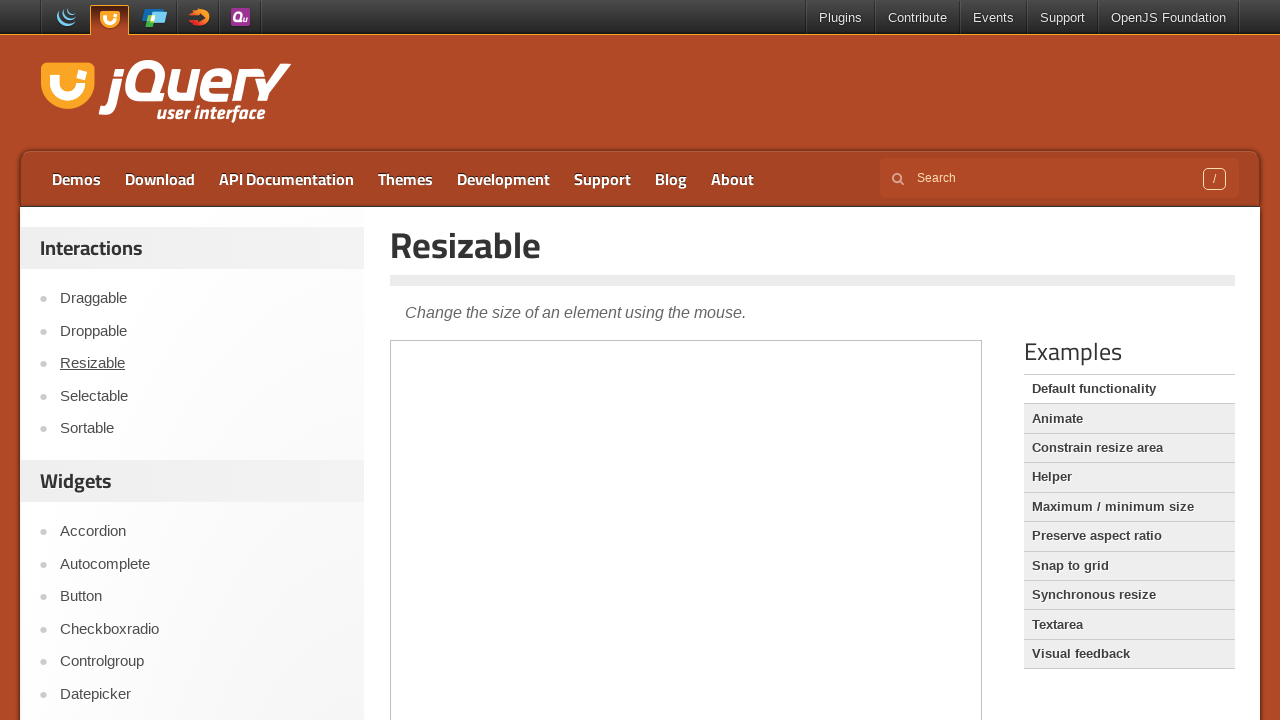

Located iframe containing resizable element
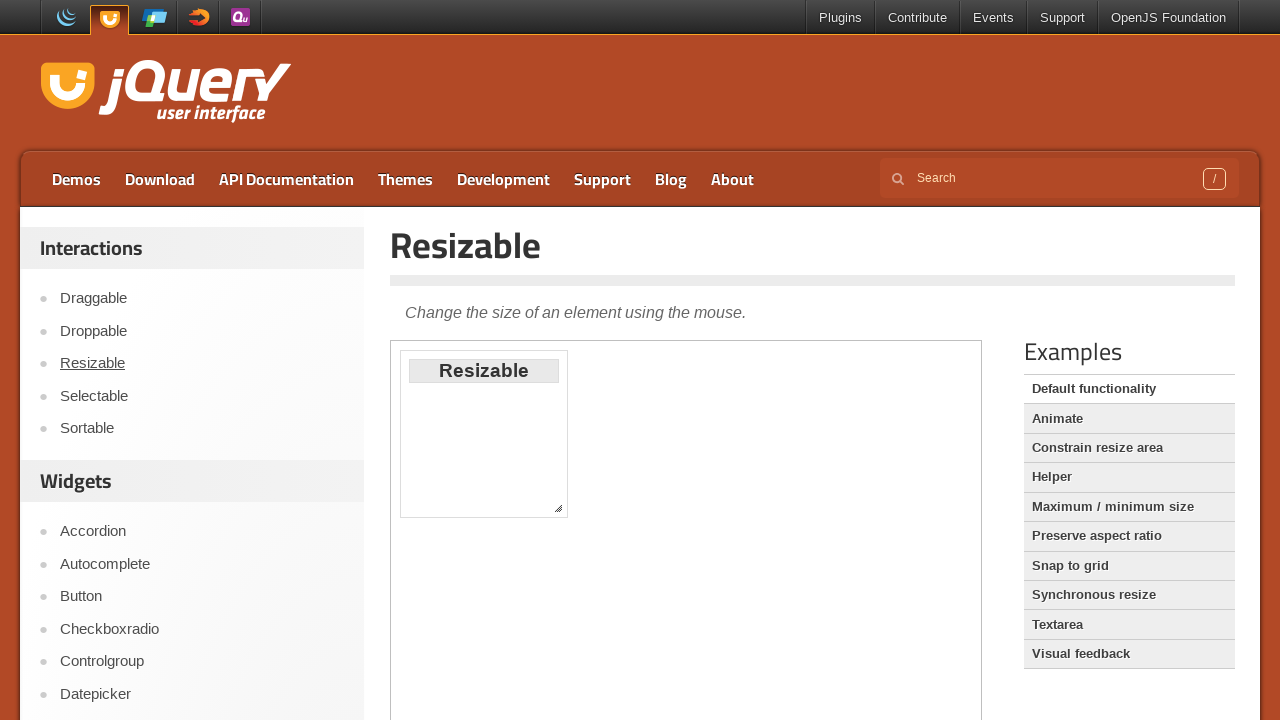

Located southeast resize handle on resizable element
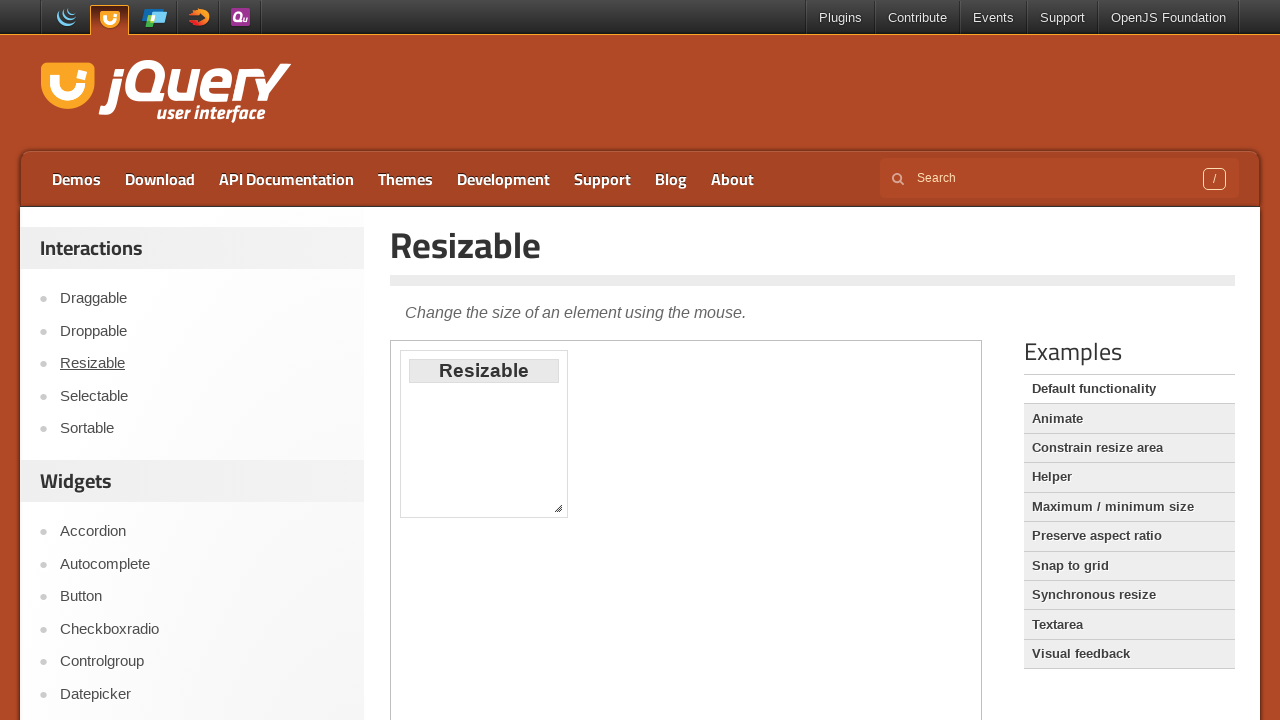

Retrieved bounding box coordinates of resize handle
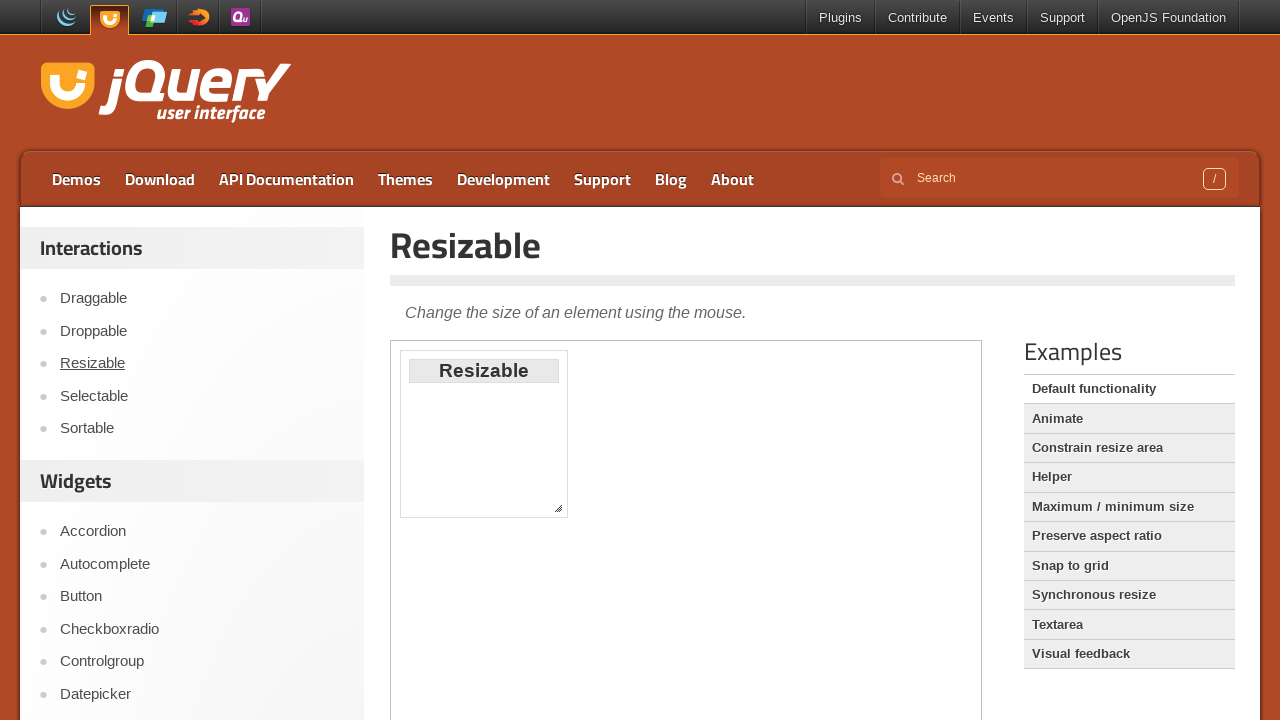

Moved mouse to center of resize handle at (558, 508)
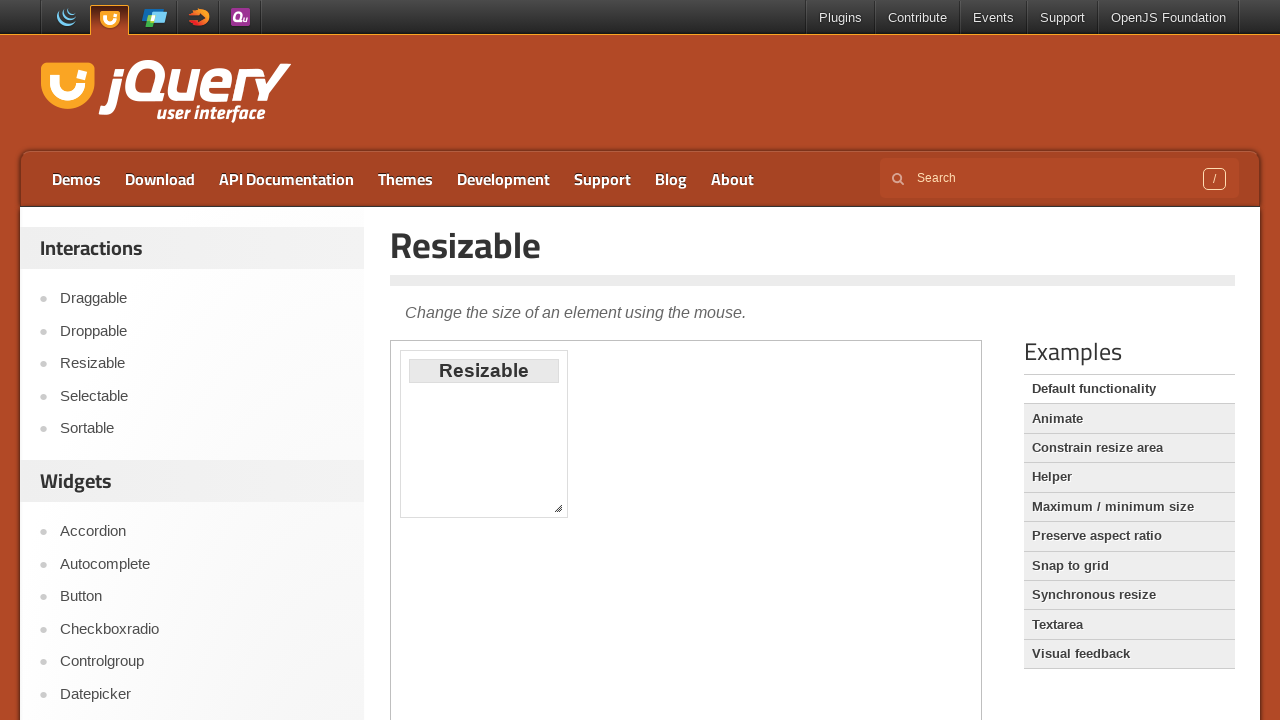

Pressed down mouse button on resize handle at (558, 508)
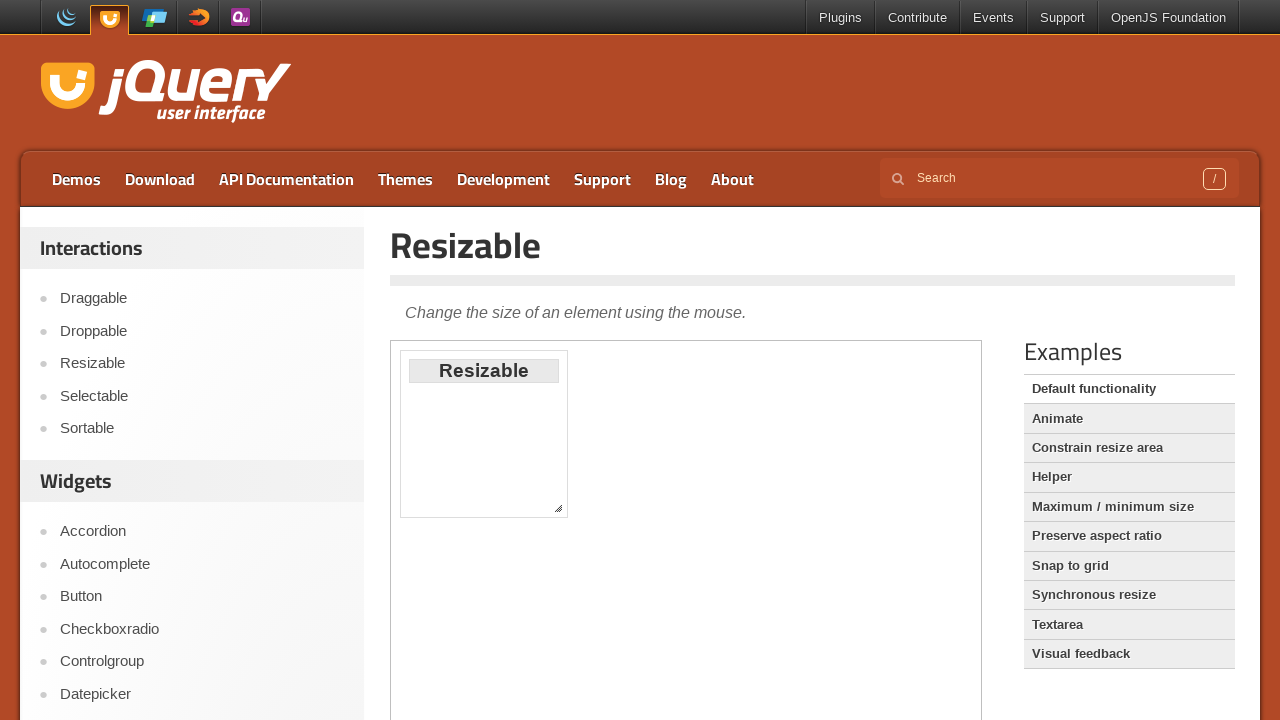

Dragged resize handle 50 pixels right and 50 pixels down at (608, 558)
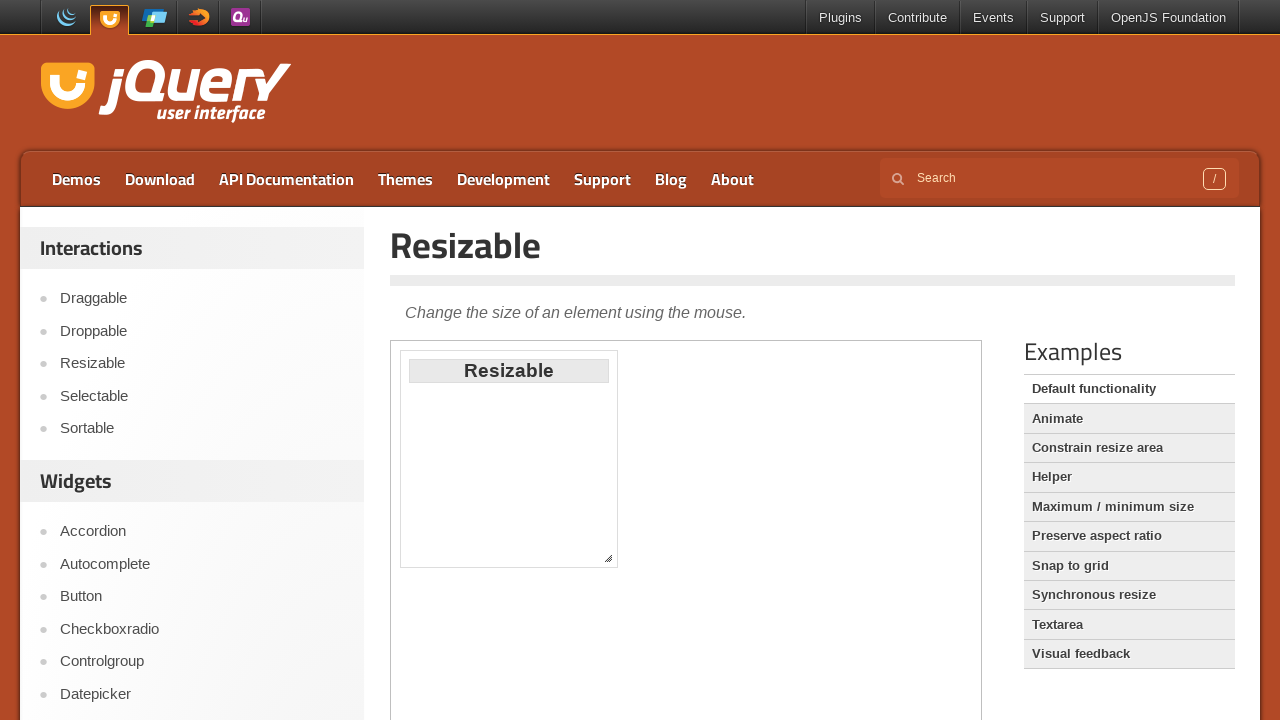

Released mouse button to complete resize operation at (608, 558)
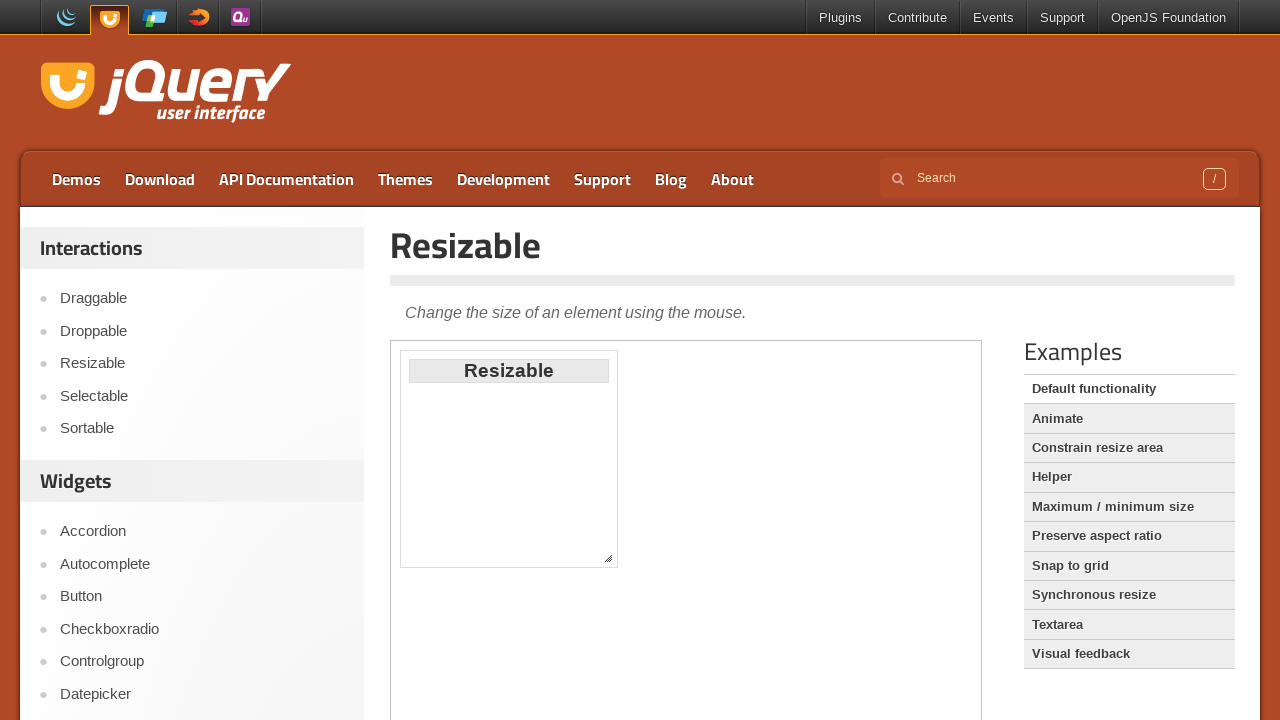

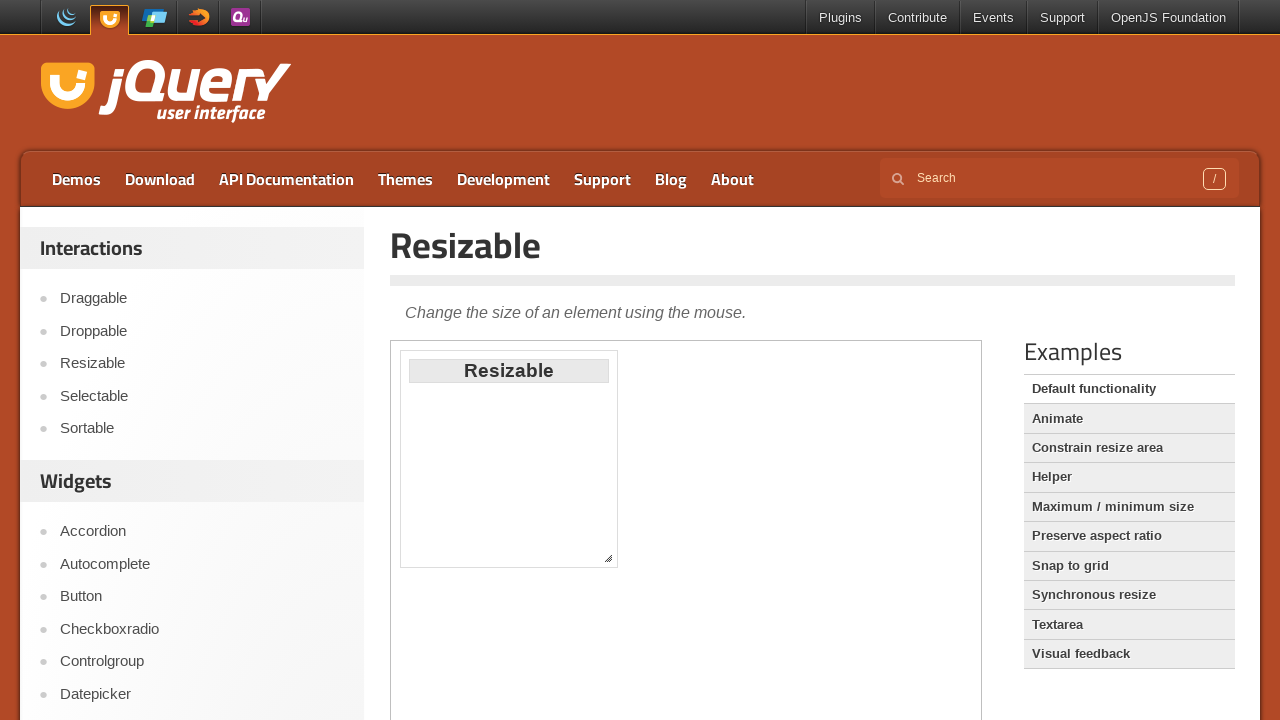